Tests filling textboxes in a dynamic grid by specifying column name and row number

Starting URL: https://www.jqueryscript.net/demo/jQuery-Dynamic-Data-Grid-Plugin-appendGrid/

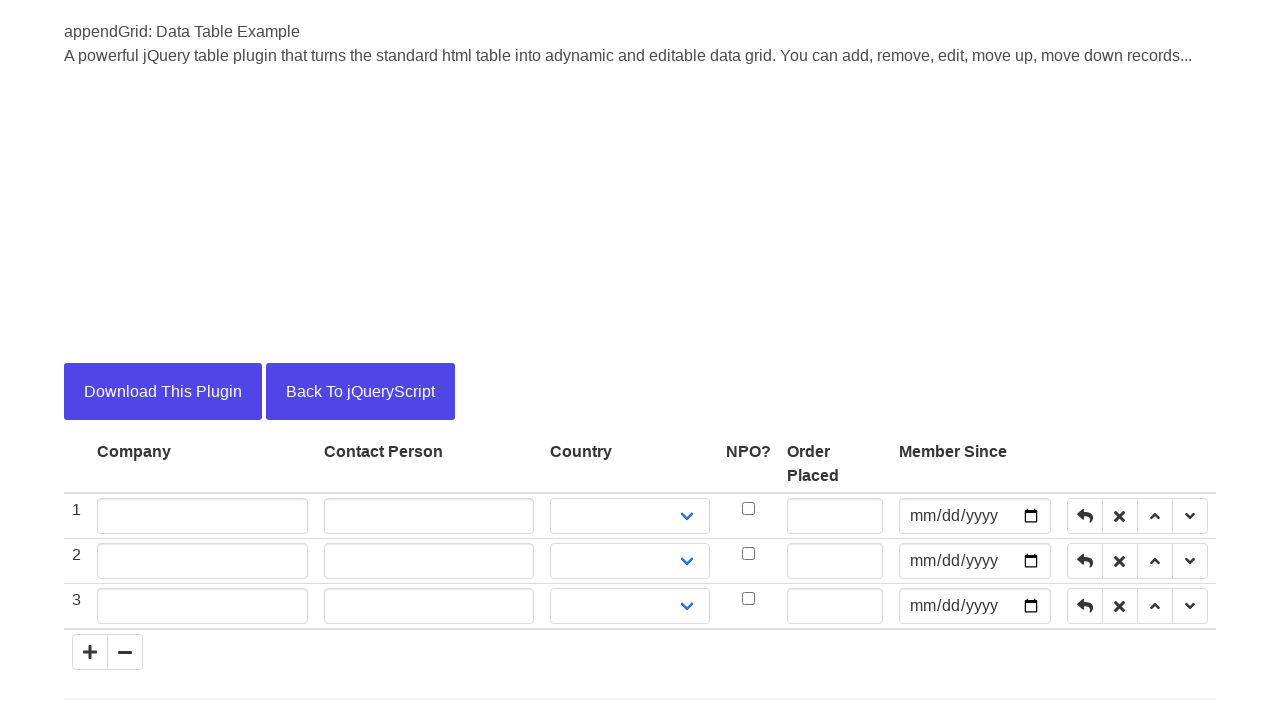

Counted preceding headers to determine Contact Person column index
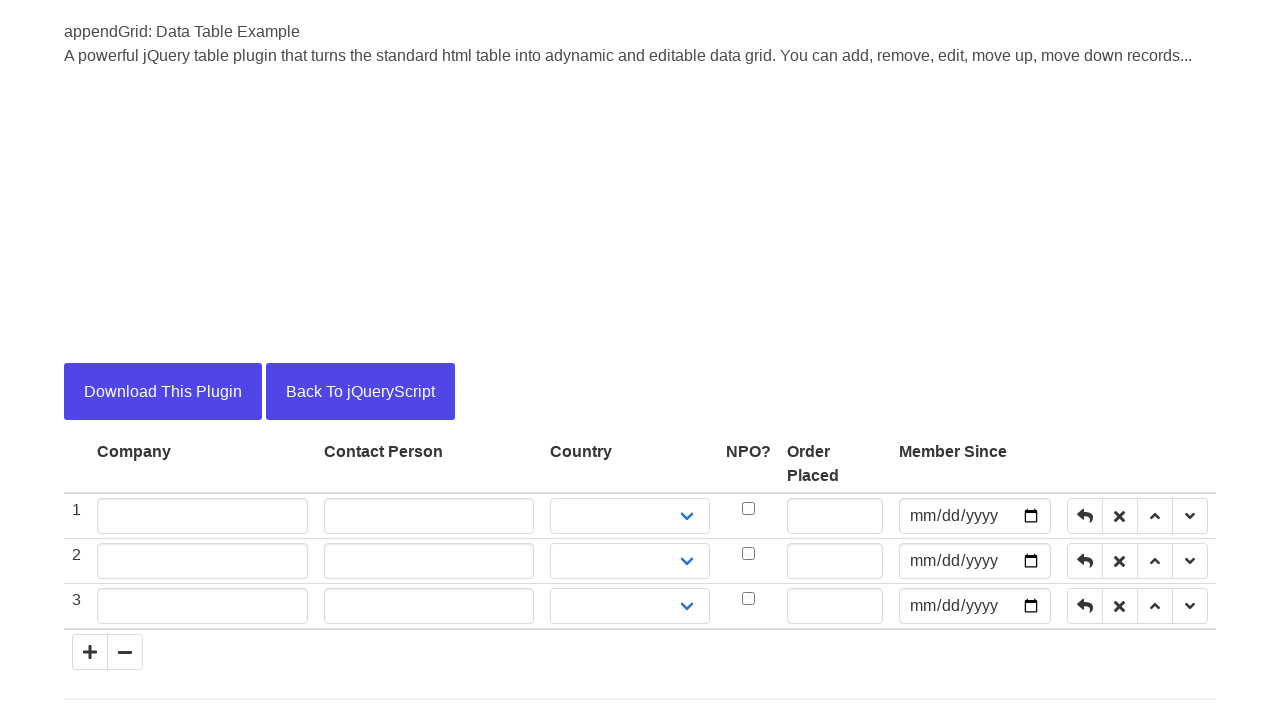

Calculated Contact Person column index as 3
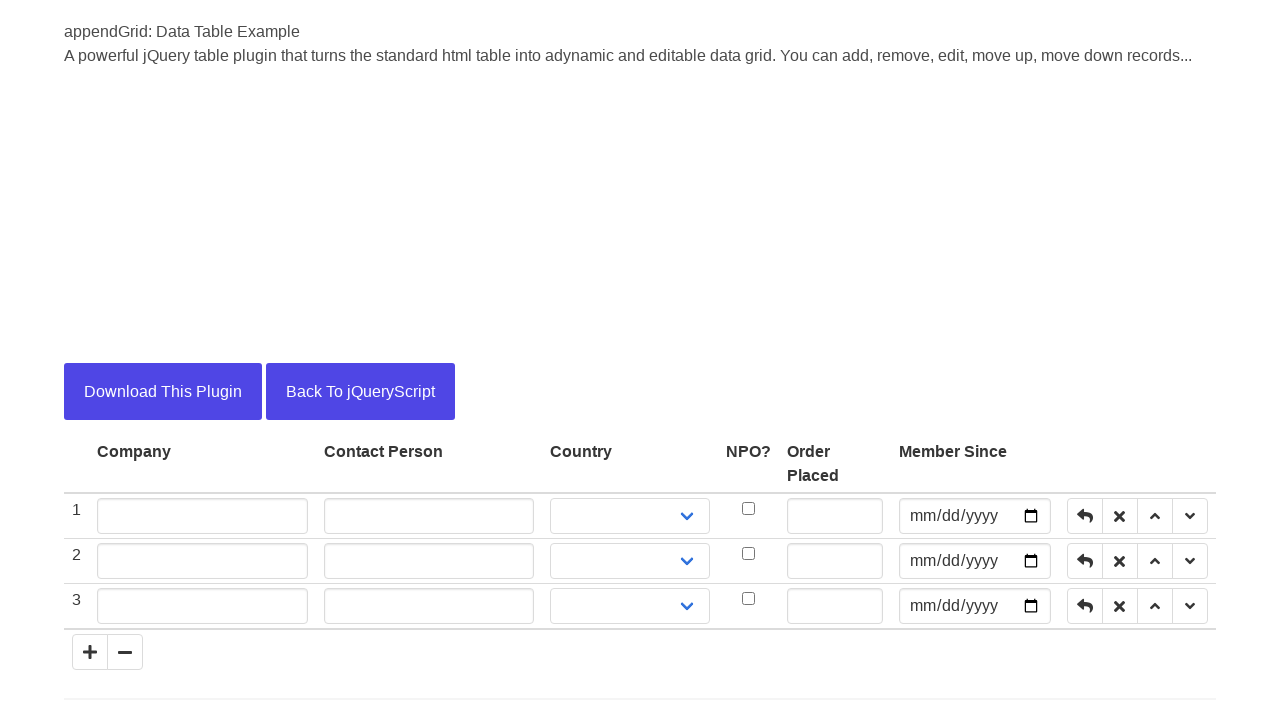

Filled Contact Person textbox in row 2 with 'KMS' on //tr[2]//td[3]/input
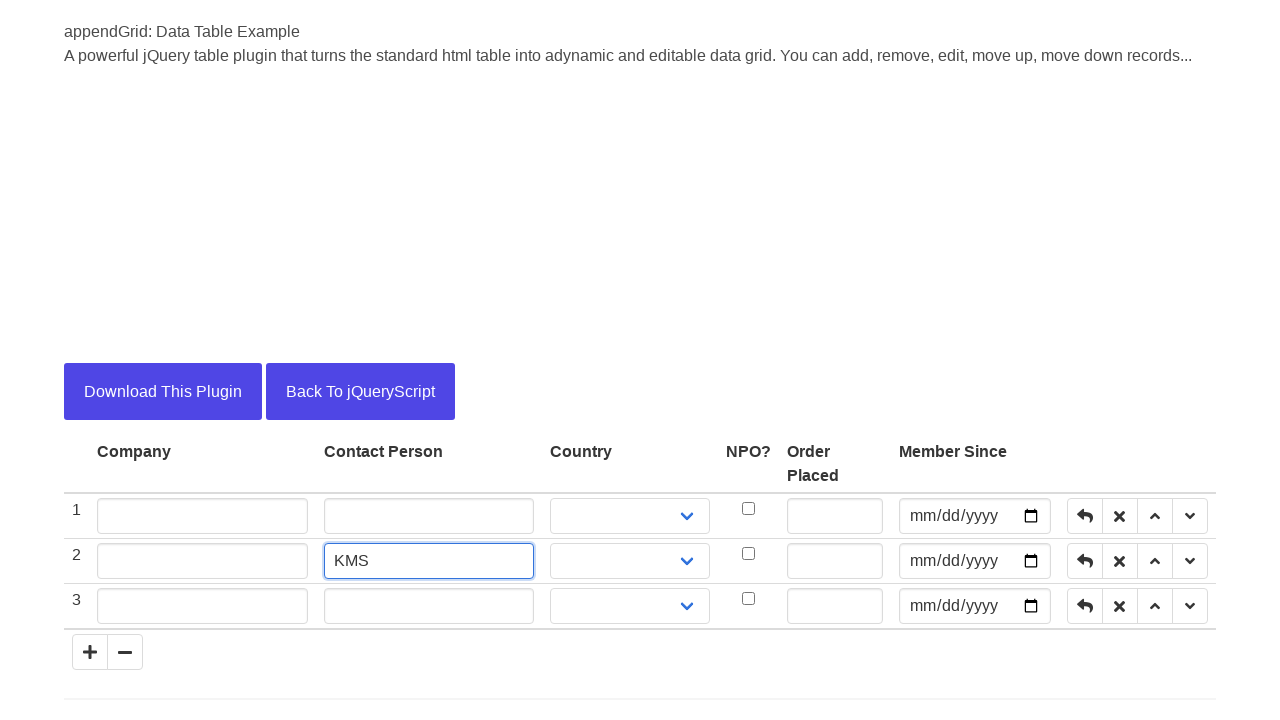

Filled Contact Person textbox in row 1 with 'JohnWick' on //tr[1]//td[3]/input
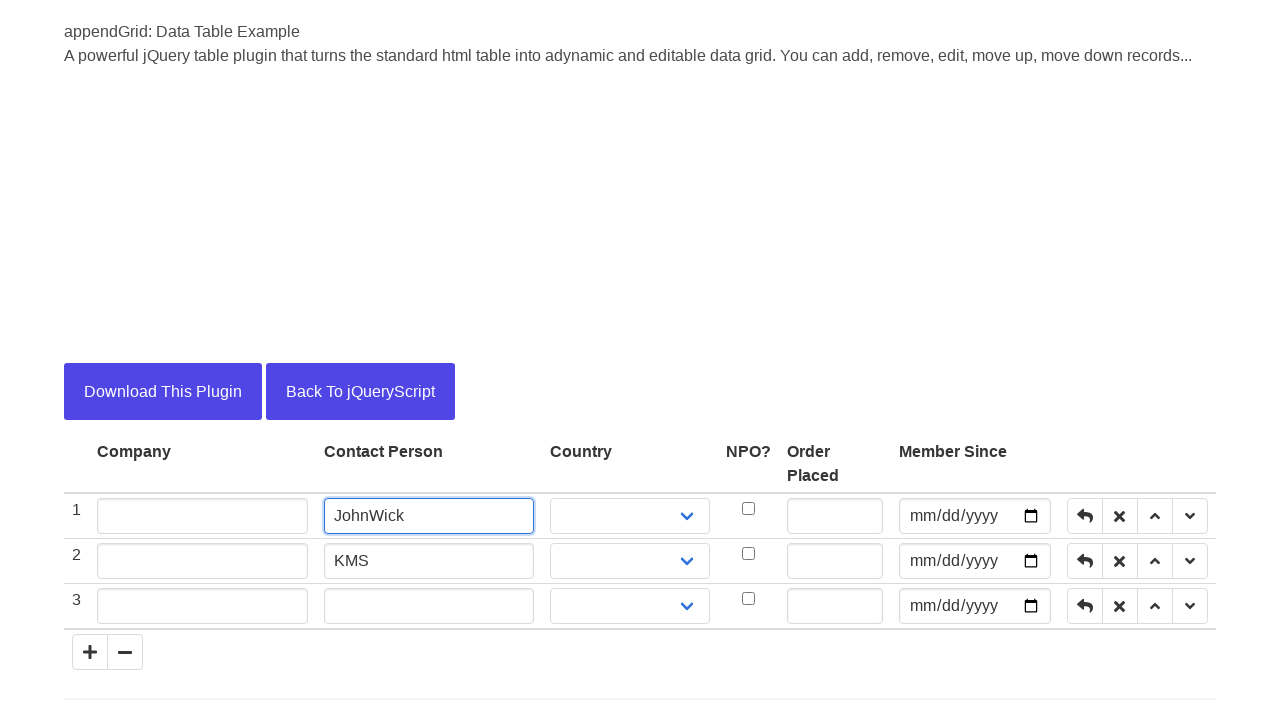

Filled Contact Person textbox in row 3 with '500' on //tr[3]//td[3]/input
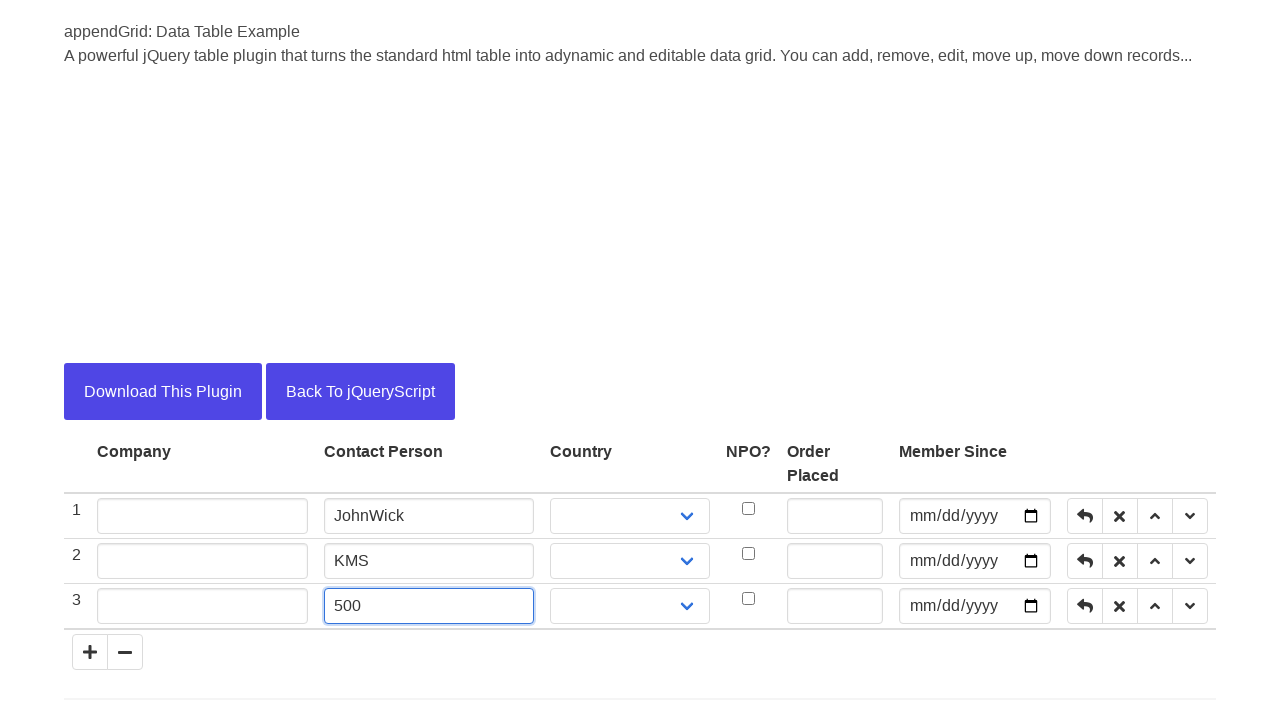

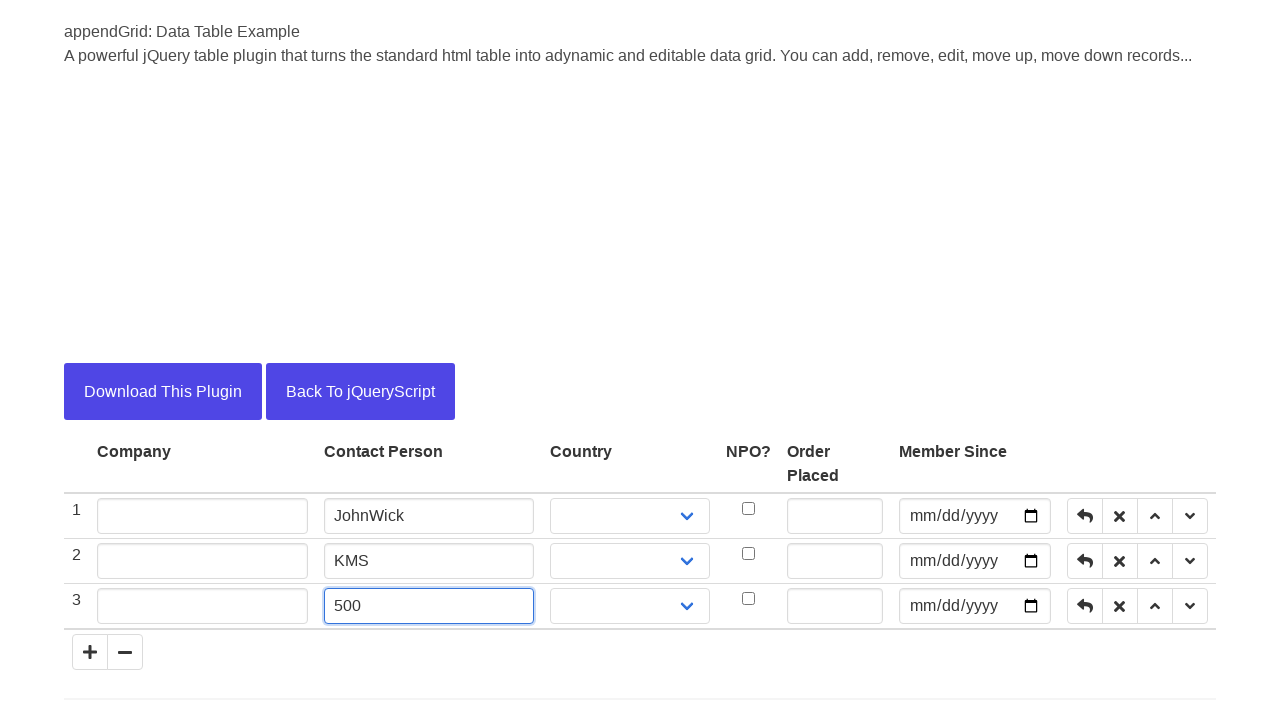